Tests checkbox and dropdown functionality by clicking a profession checkbox and selecting a continent from a dropdown menu

Starting URL: https://awesomeqa.com/practice.html

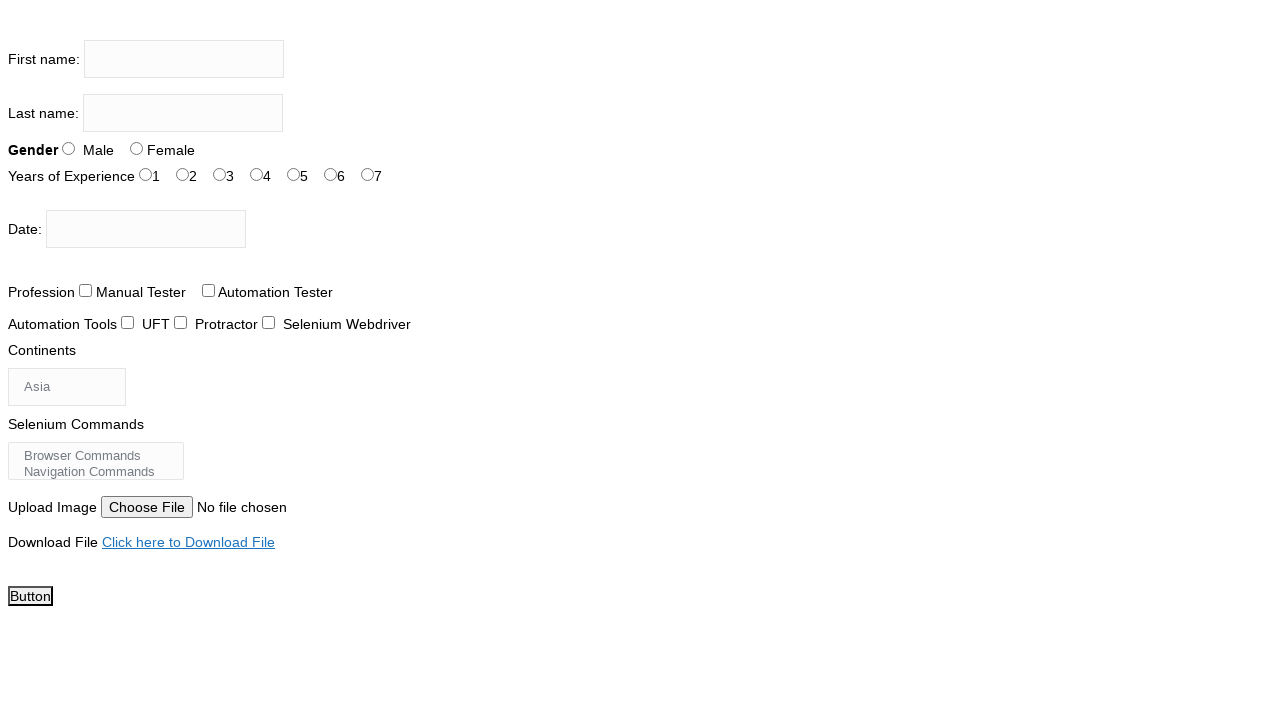

Waited for page to fully load (networkidle)
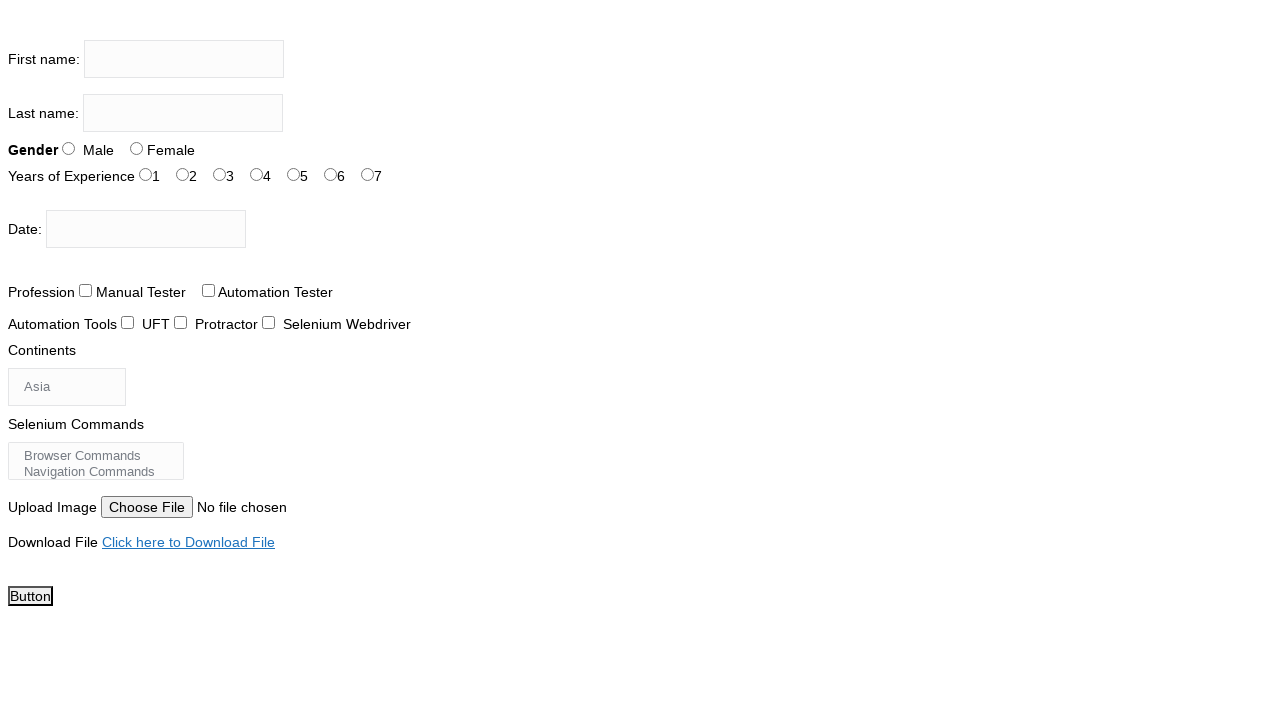

Clicked profession checkbox (id='profession-0') at (86, 290) on xpath=//input[@id='profession-0']
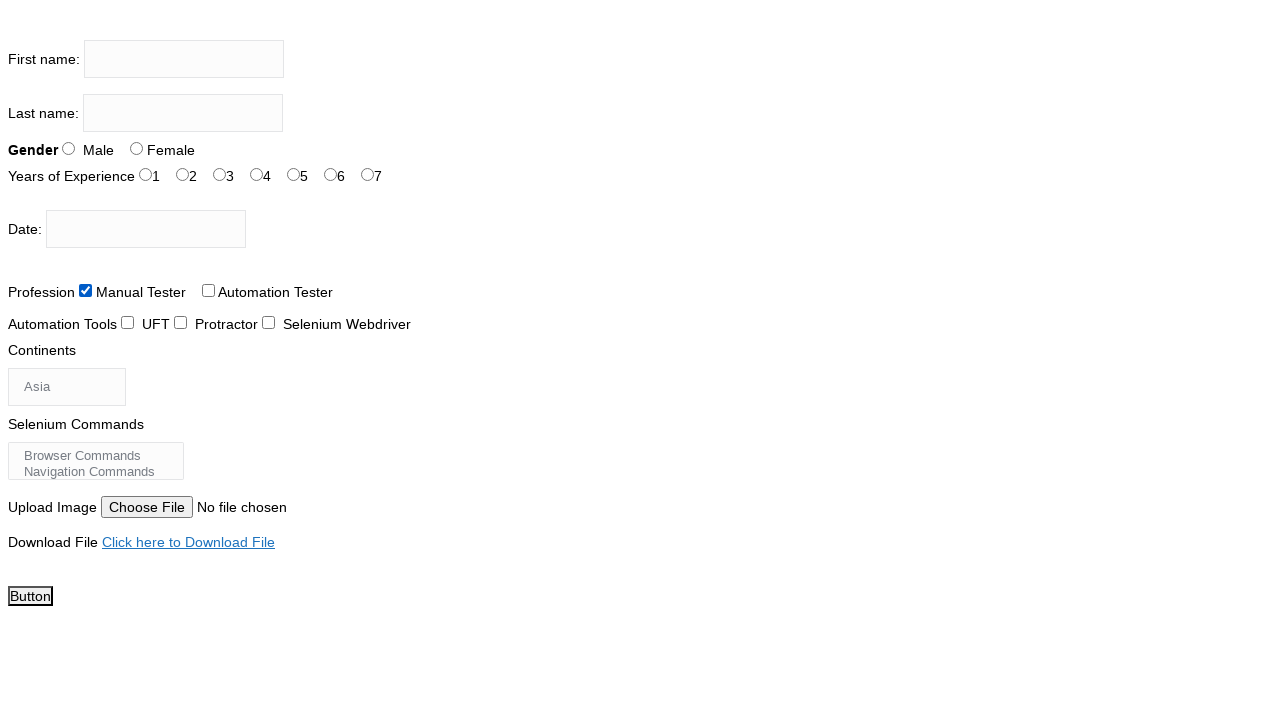

Selected 'Africa' from continents dropdown on #continents
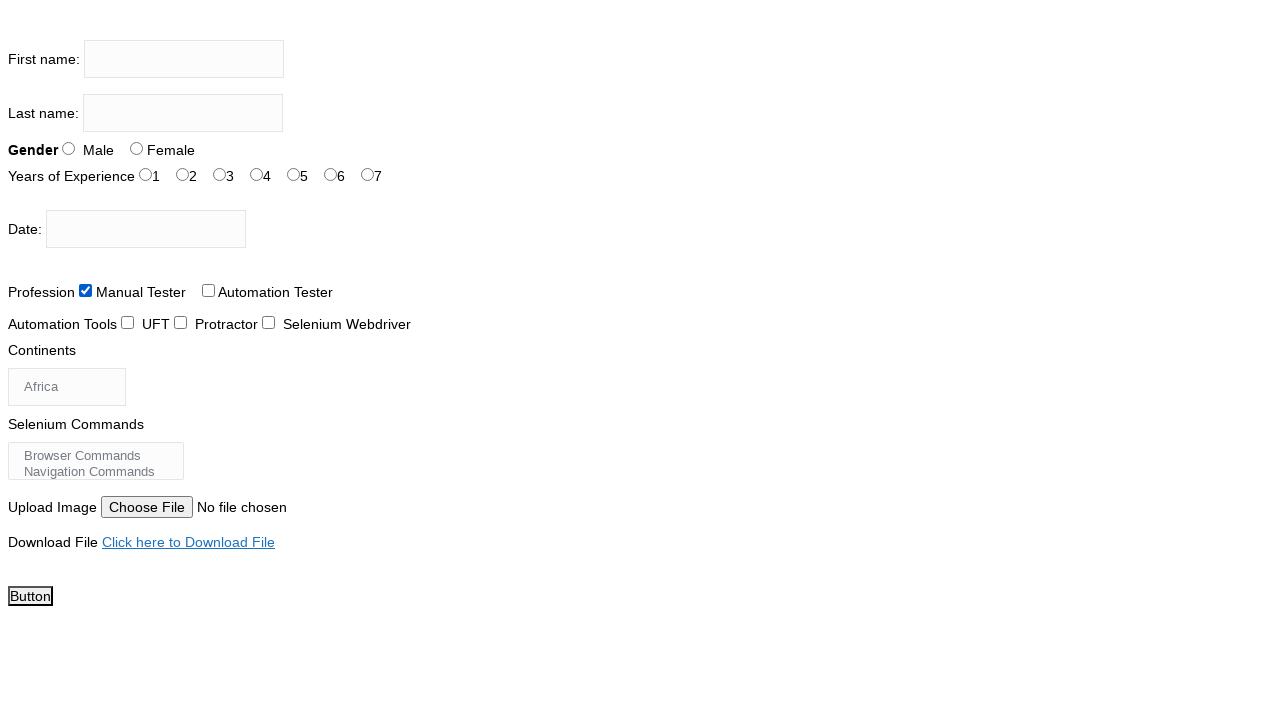

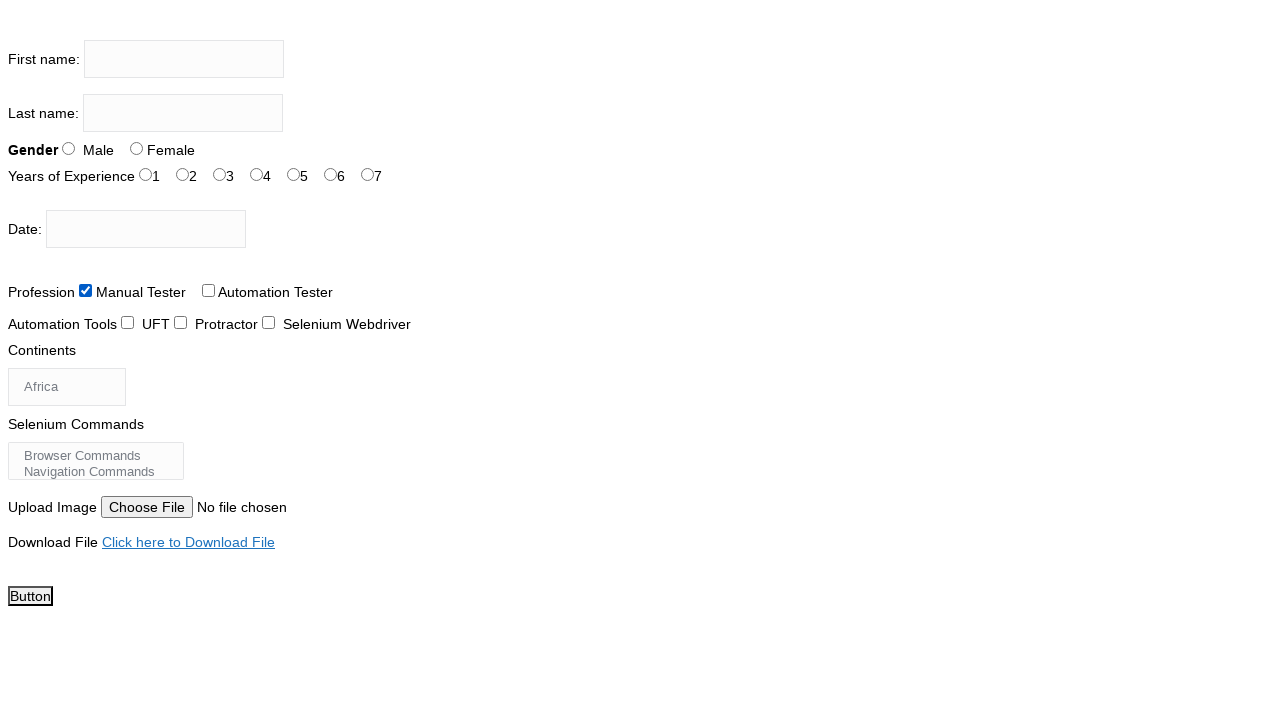